Tests a progress bar by waiting for it to reach completion state, verifying that the progress label displays "Complete!" text

Starting URL: https://seleniumui.moderntester.pl/progressbar.php

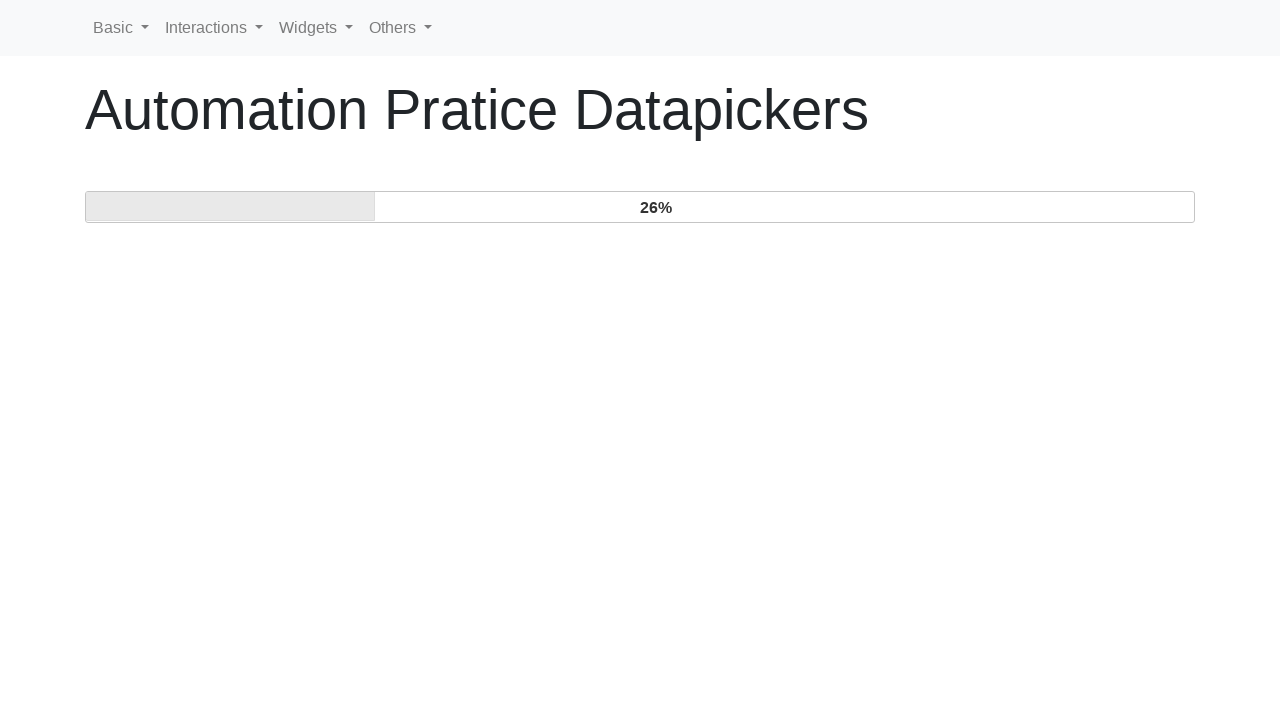

Navigated to progress bar test page
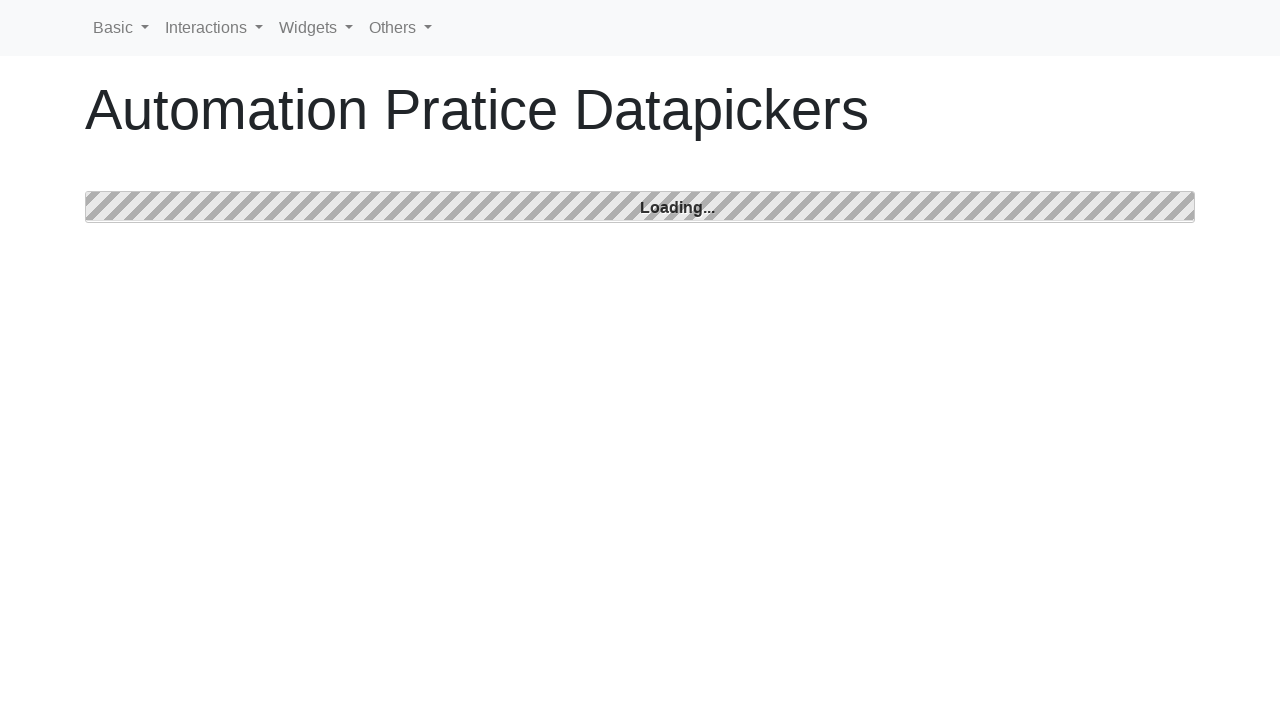

Progress bar completed and 'Complete!' text is displayed
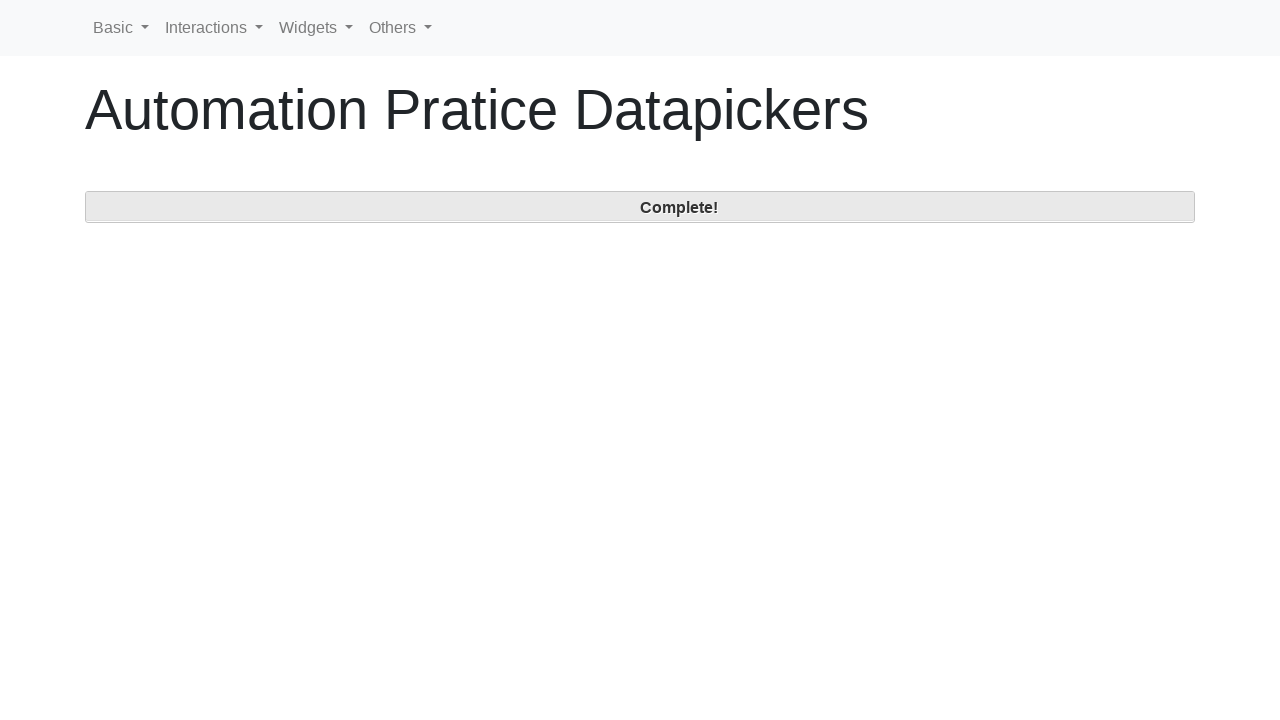

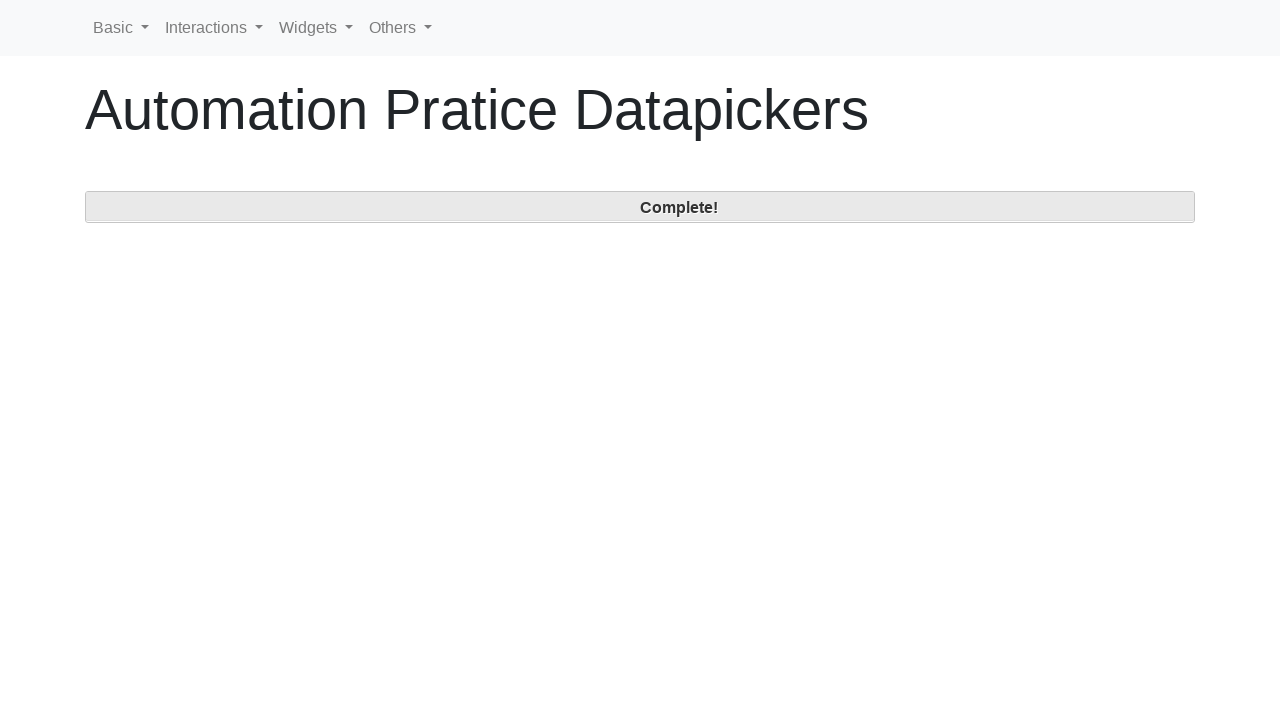